Tests clearing the complete state of all items by checking and then unchecking the toggle all

Starting URL: https://demo.playwright.dev/todomvc

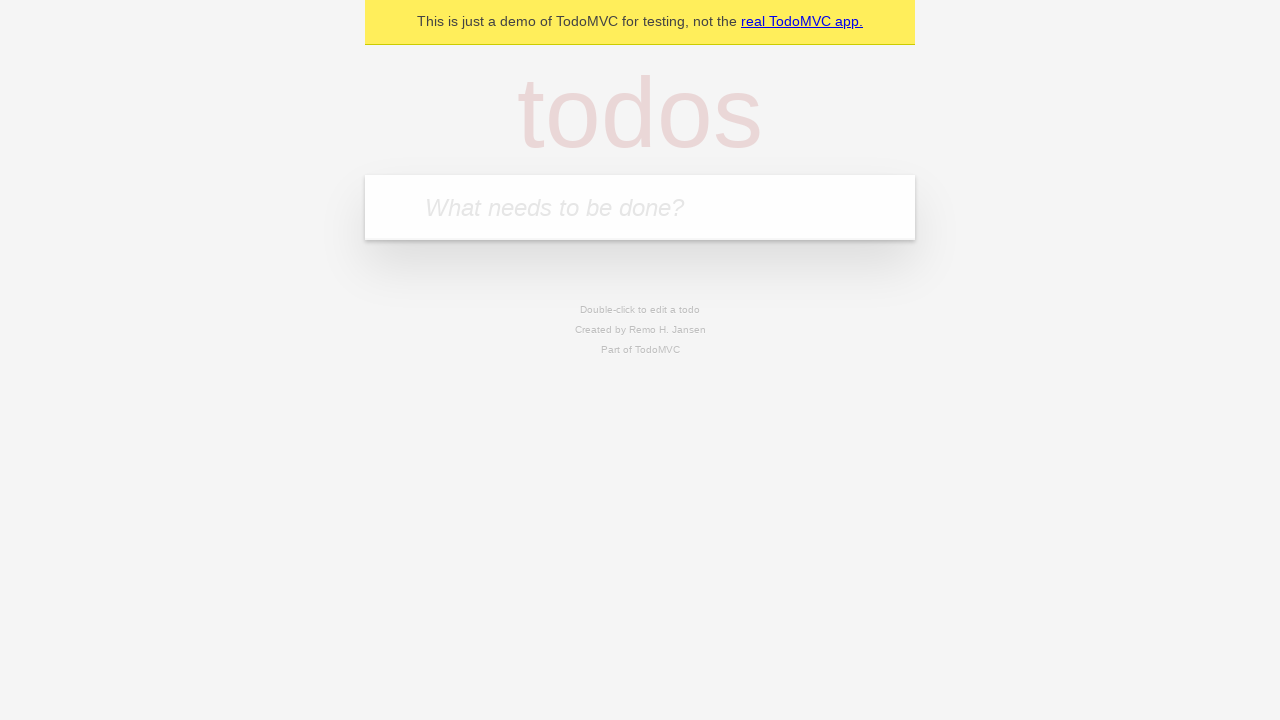

Filled todo input with 'buy some cheese' on internal:attr=[placeholder="What needs to be done?"i]
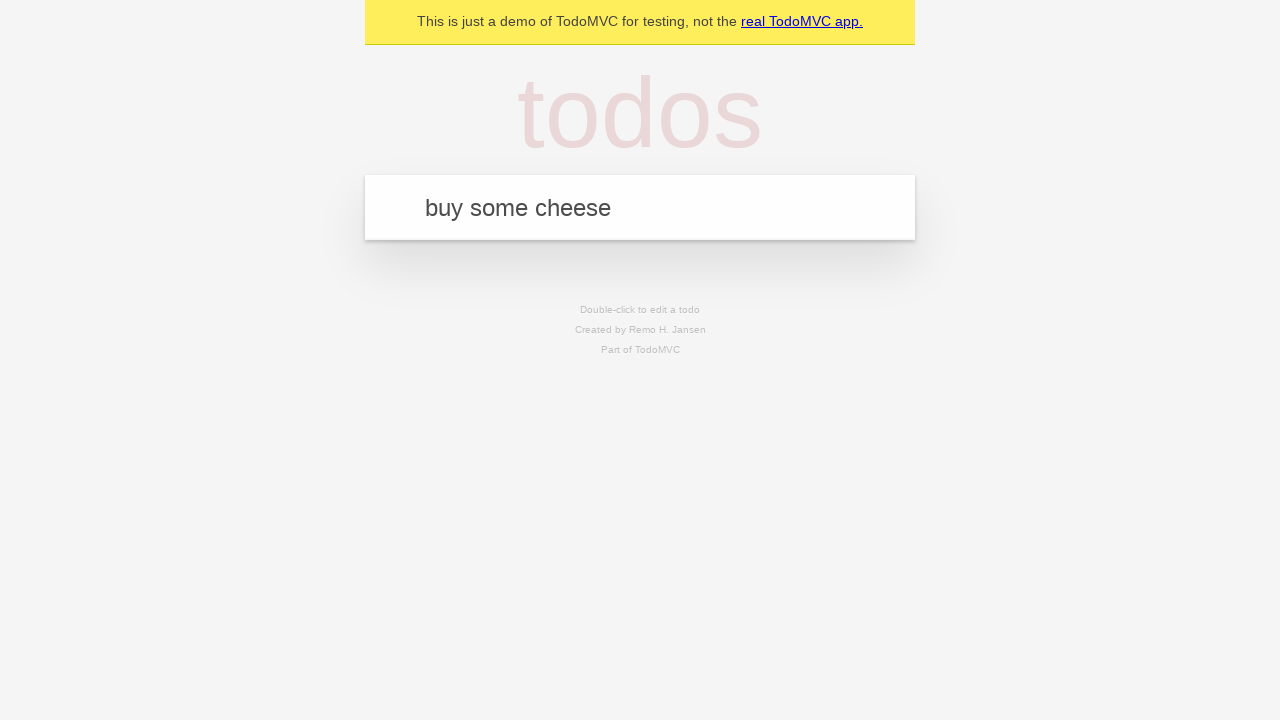

Pressed Enter to add first todo item on internal:attr=[placeholder="What needs to be done?"i]
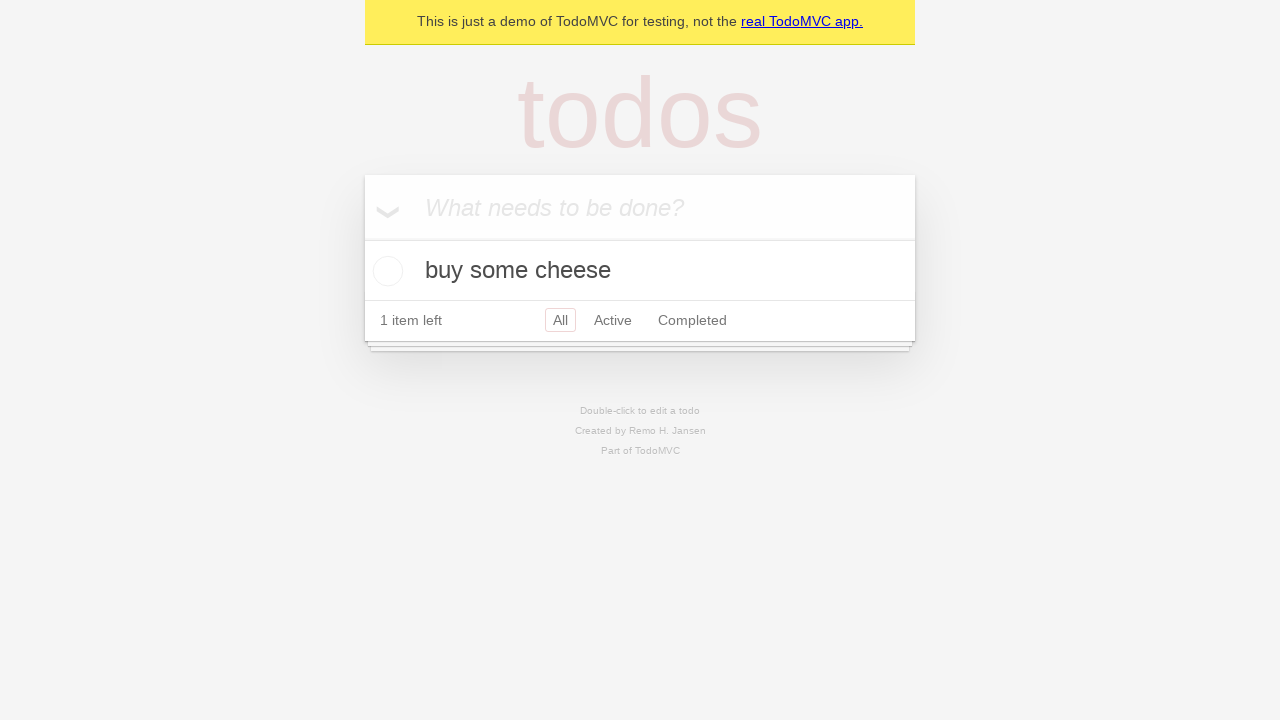

Filled todo input with 'feed the cat' on internal:attr=[placeholder="What needs to be done?"i]
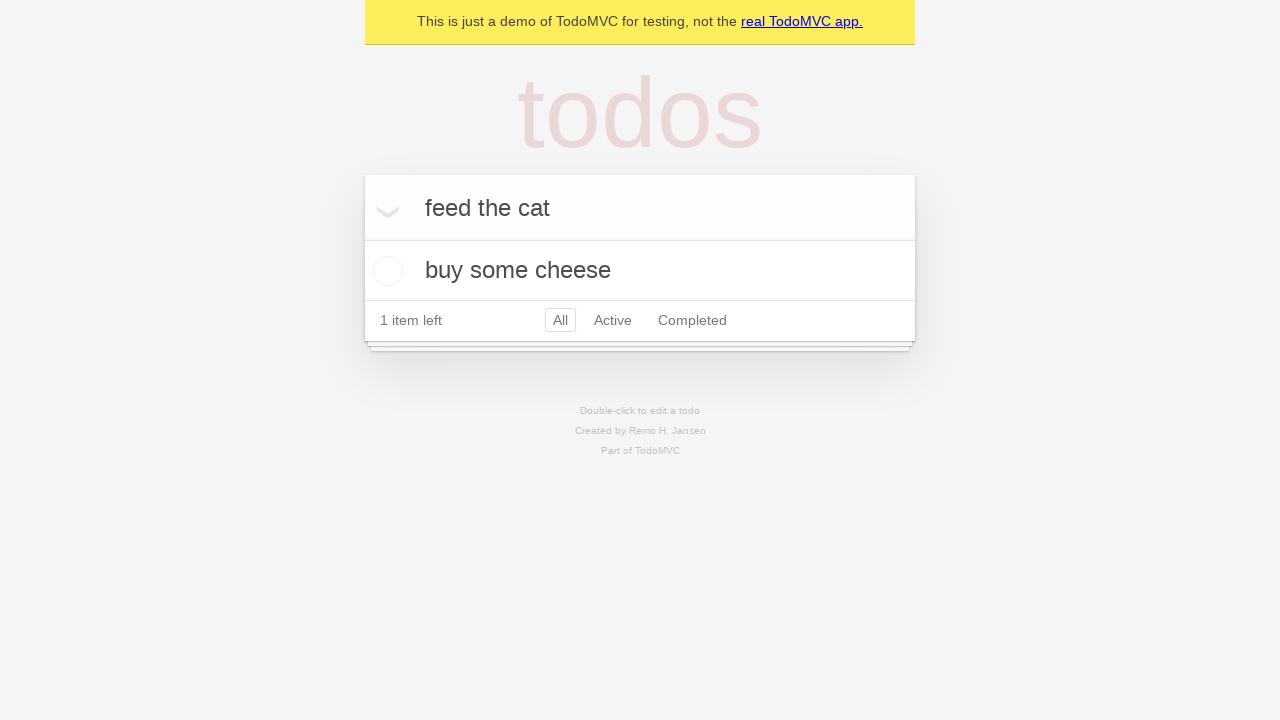

Pressed Enter to add second todo item on internal:attr=[placeholder="What needs to be done?"i]
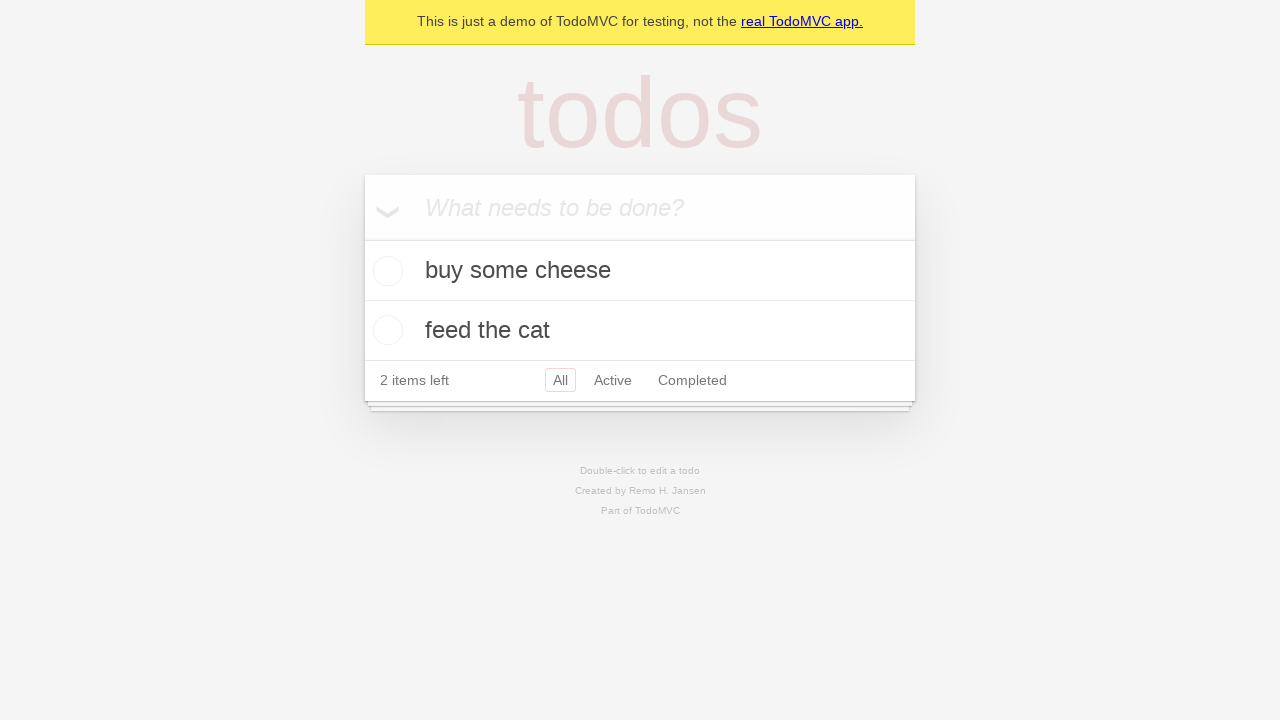

Filled todo input with 'book a doctors appointment' on internal:attr=[placeholder="What needs to be done?"i]
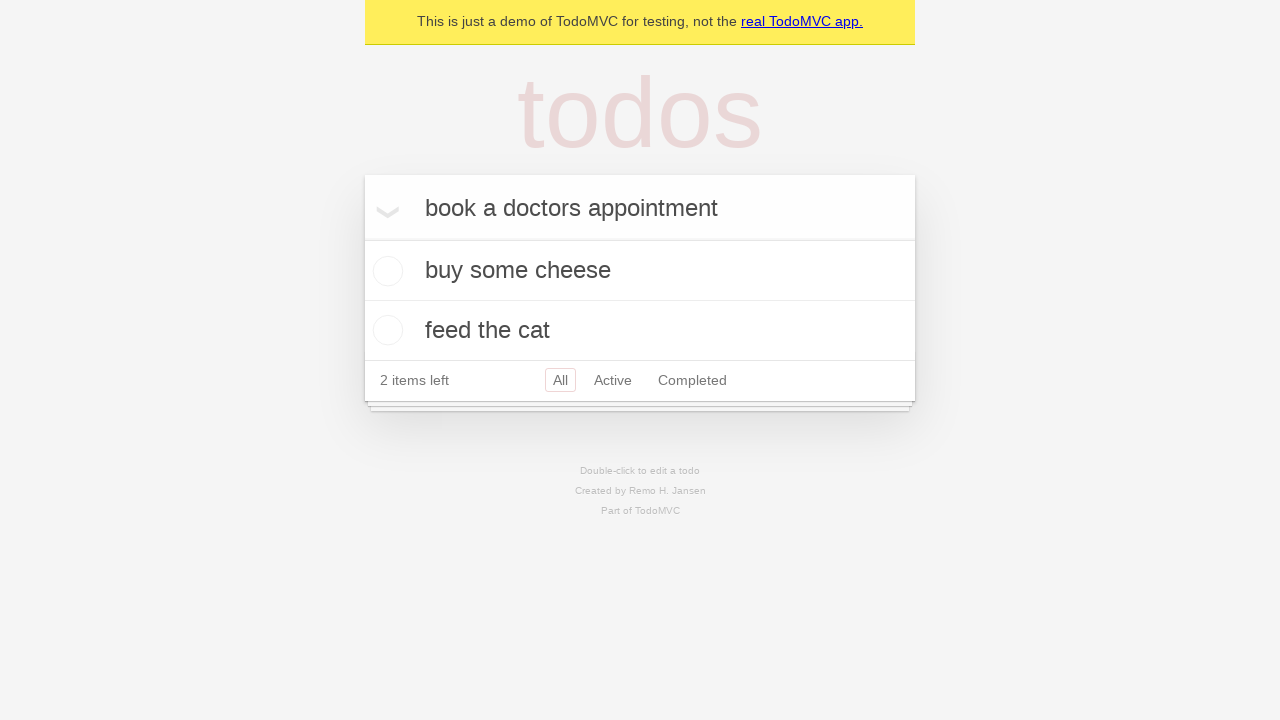

Pressed Enter to add third todo item on internal:attr=[placeholder="What needs to be done?"i]
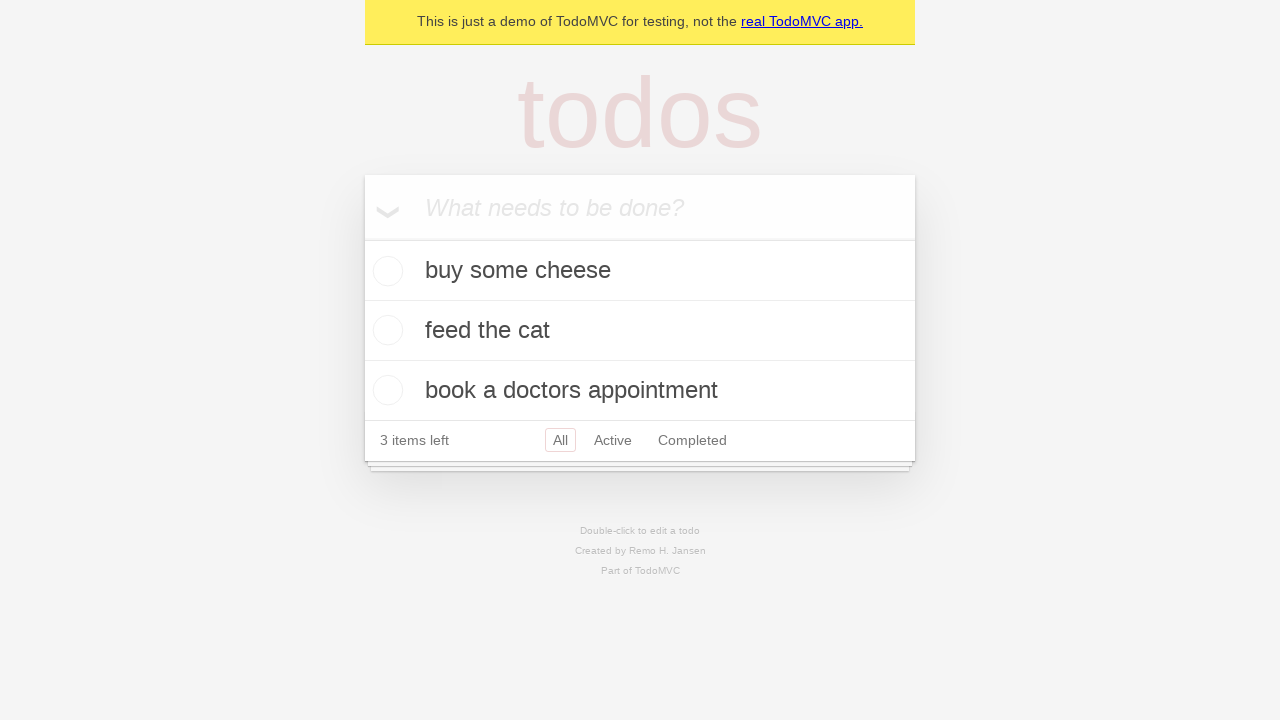

Checked 'Mark all as complete' toggle to mark all items as complete at (362, 238) on internal:label="Mark all as complete"i
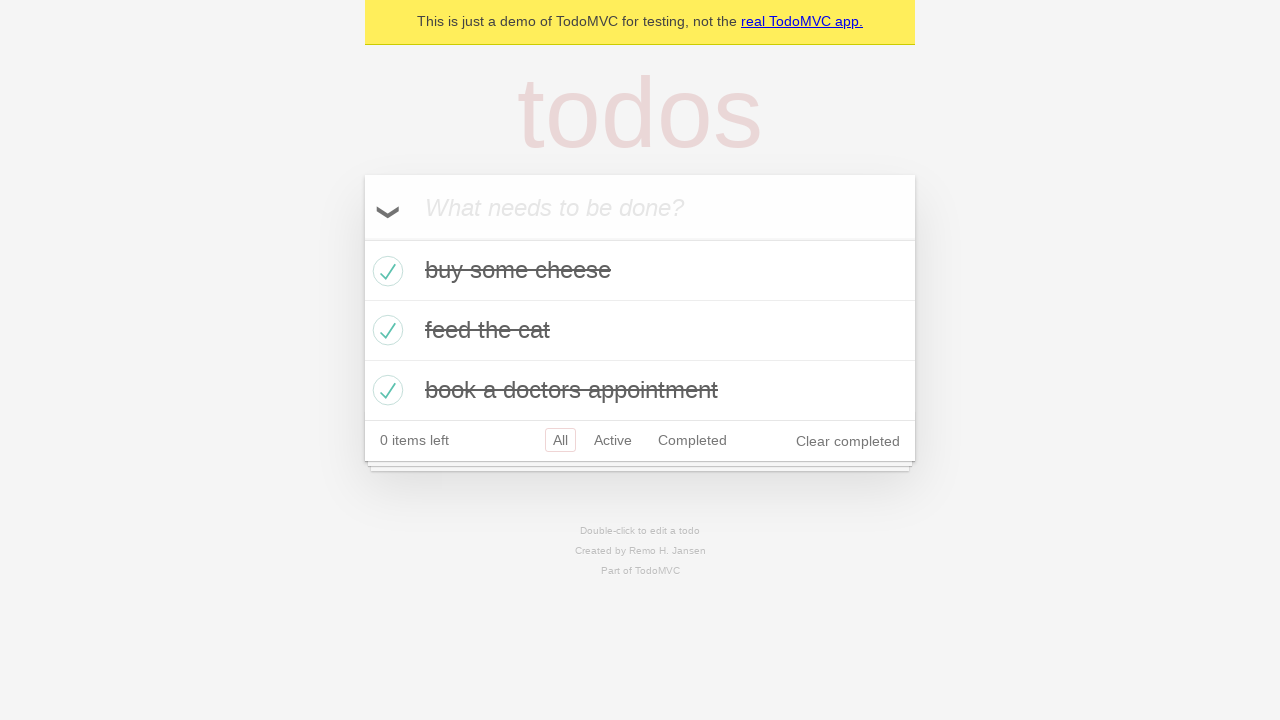

Unchecked 'Mark all as complete' toggle to clear complete state of all items at (362, 238) on internal:label="Mark all as complete"i
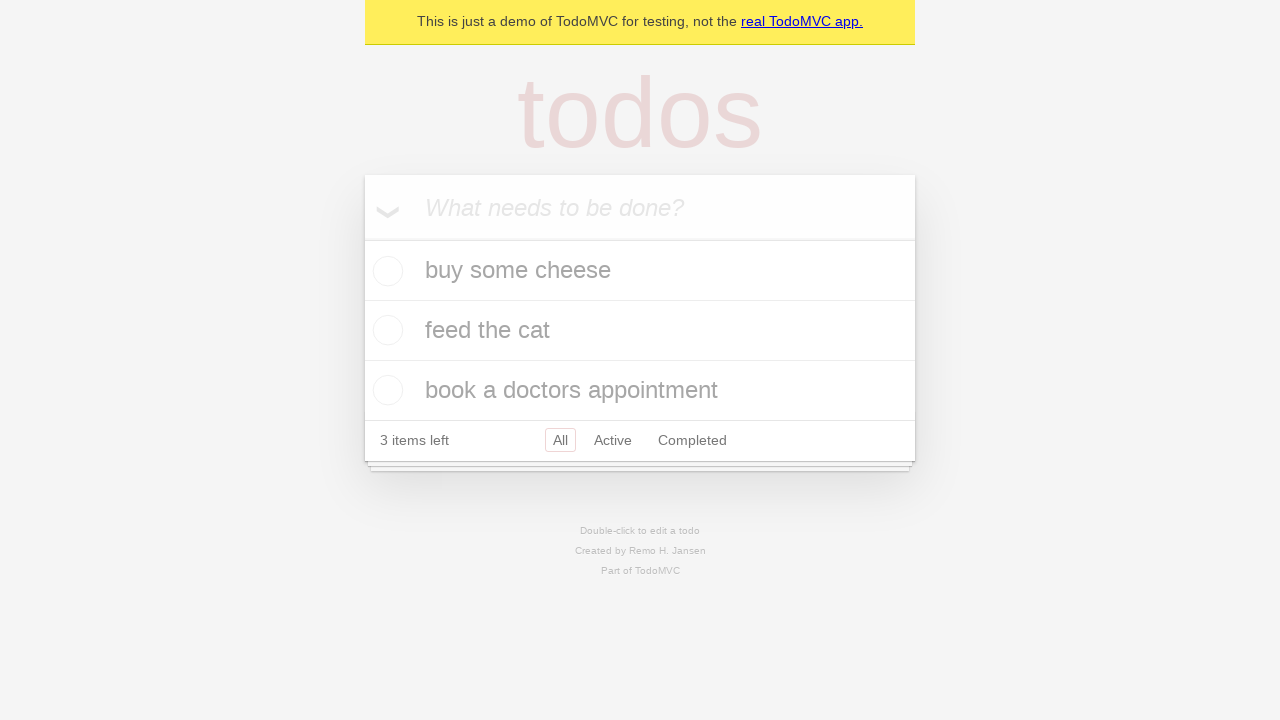

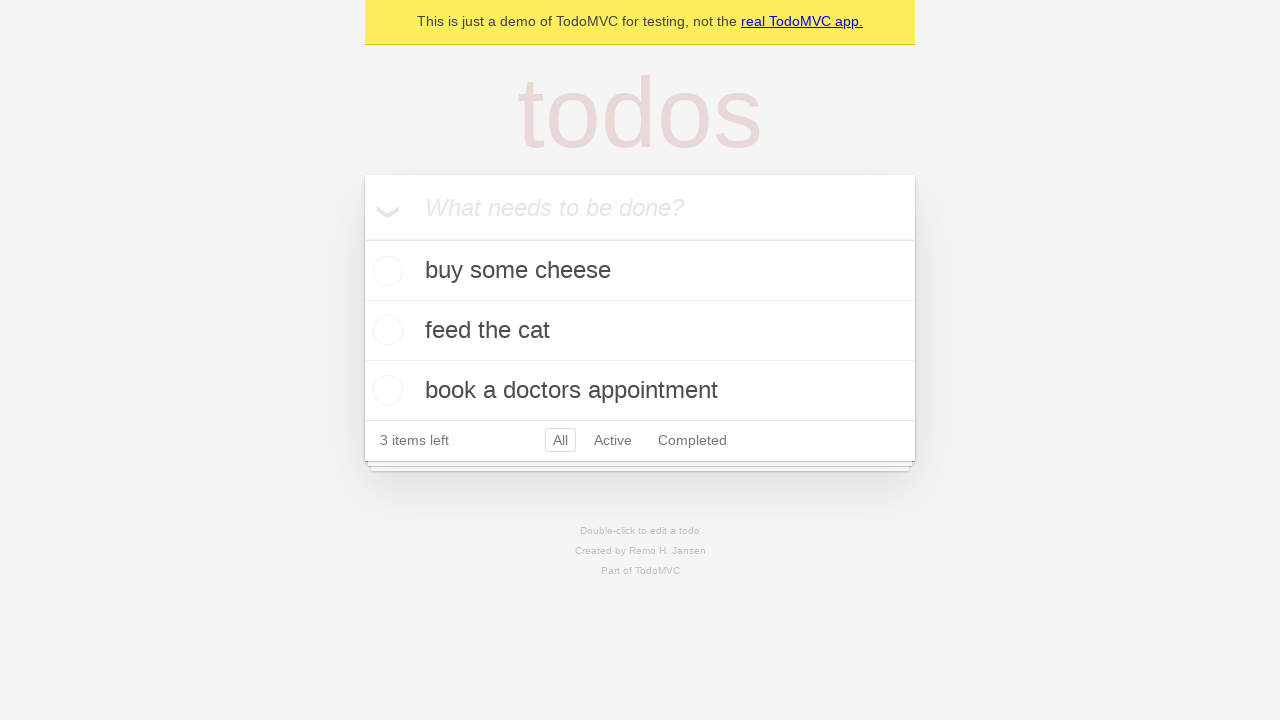